Navigates to a locators example page and verifies the text content of an element with class 'unbelievable' using negative assertions

Starting URL: https://kristinek.github.io/site/examples/locators

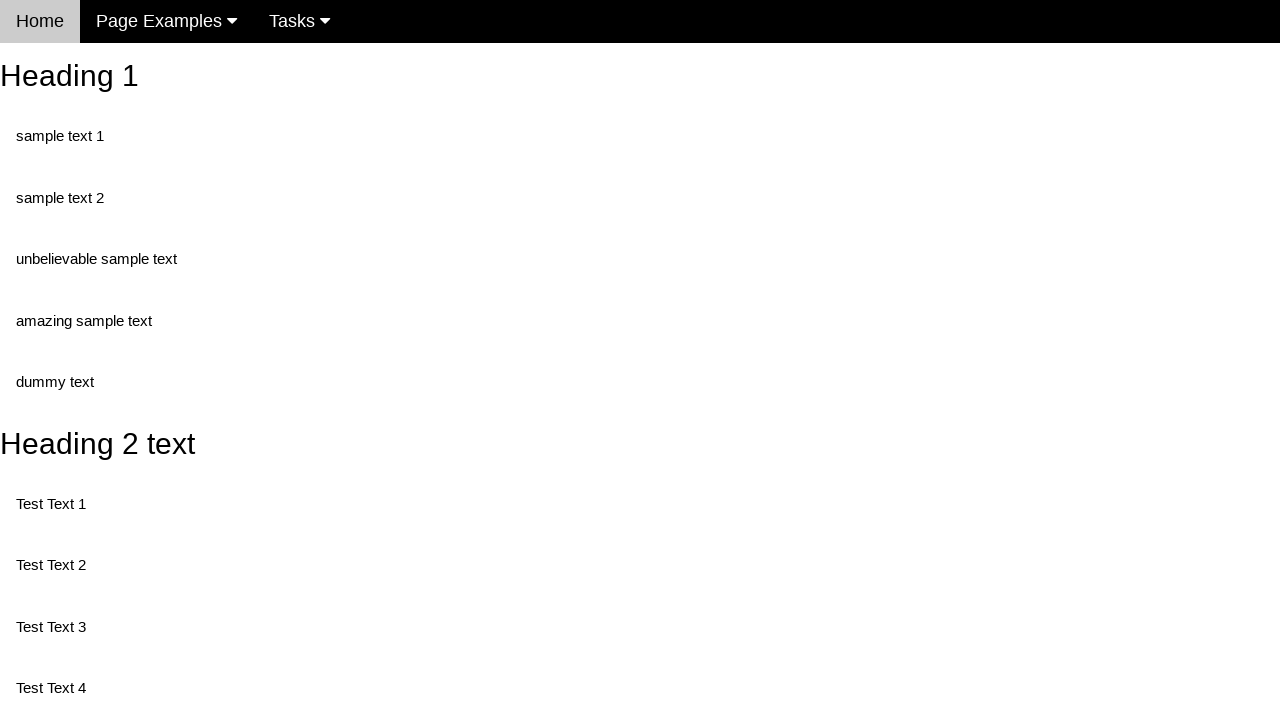

Navigated to locators example page
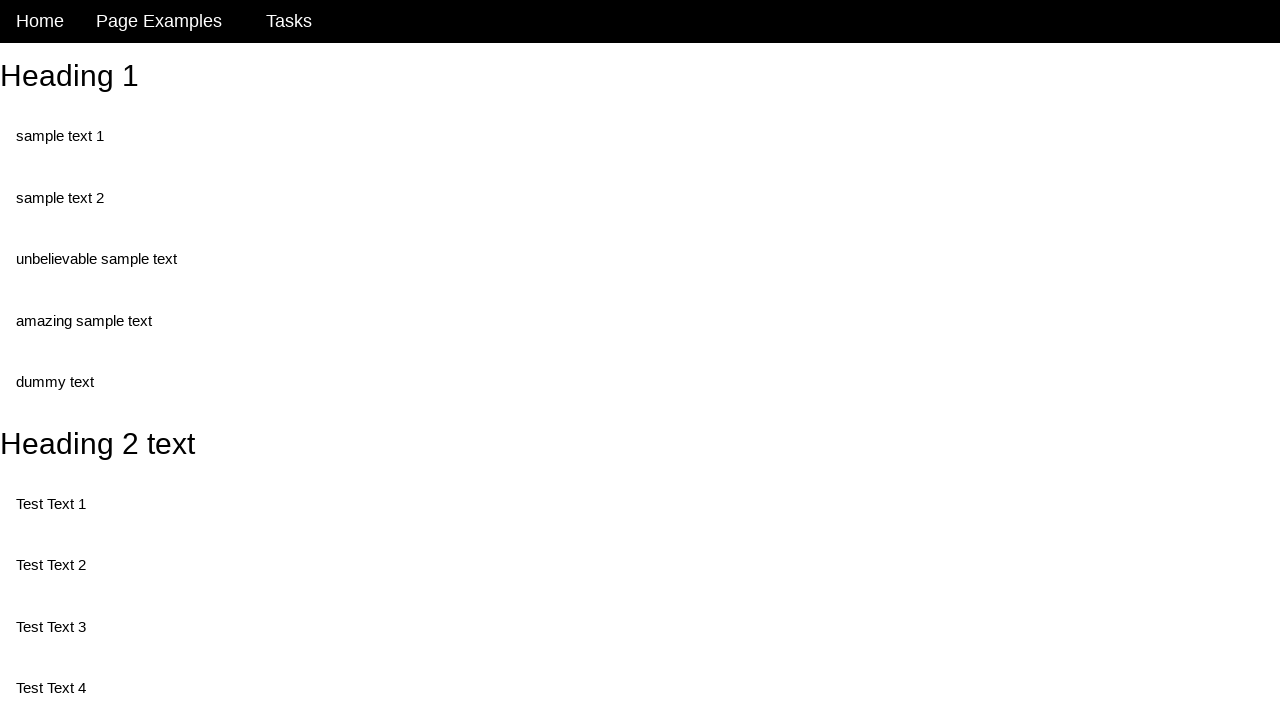

Element with class 'unbelievable' loaded
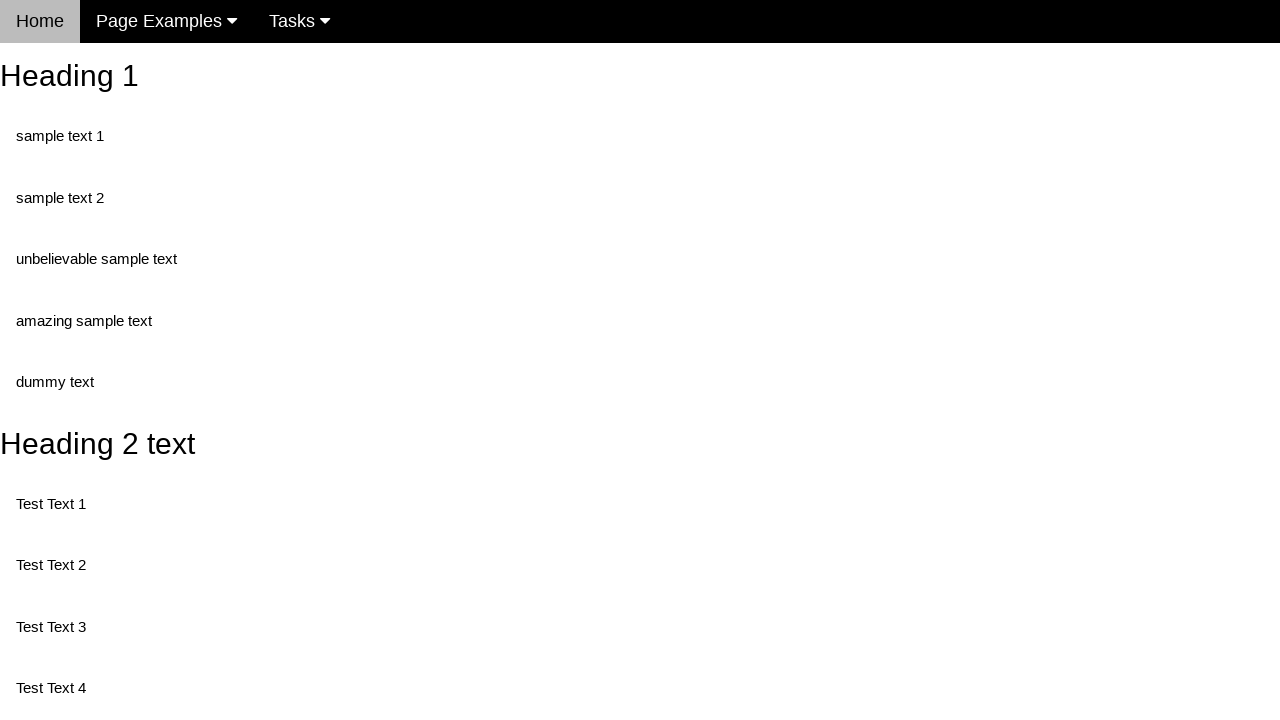

Retrieved text content from 'unbelievable' element
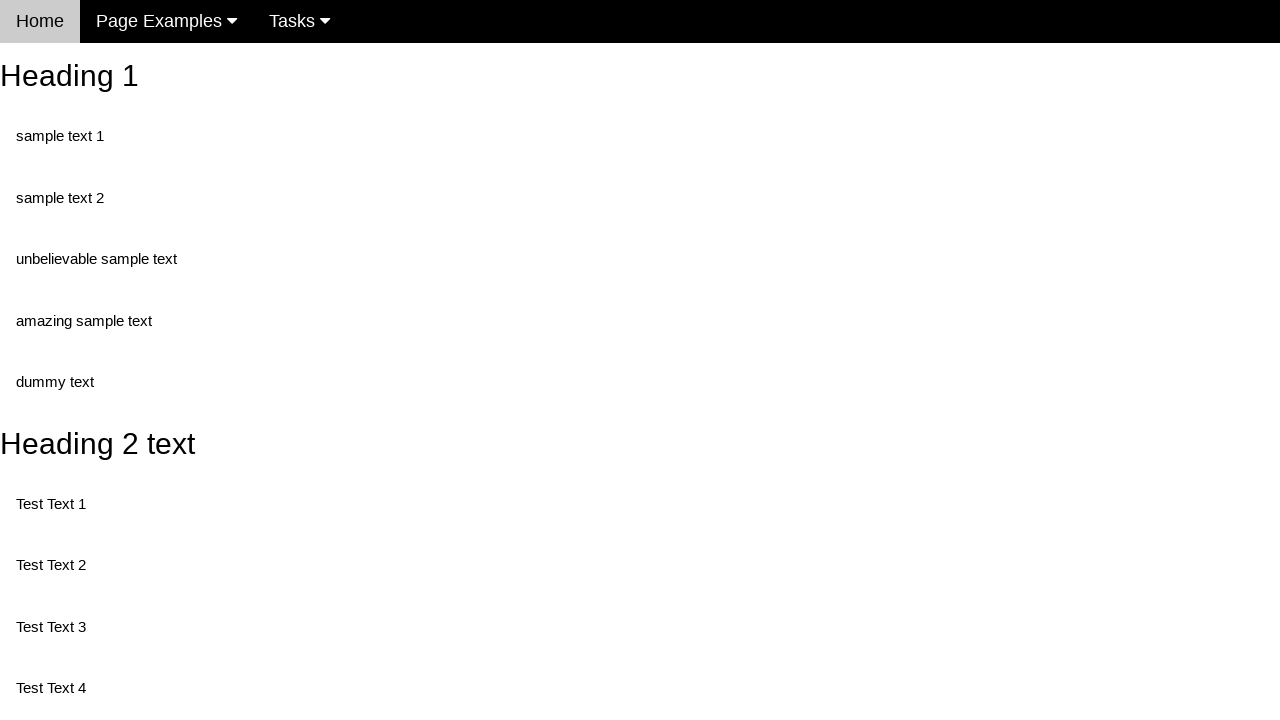

Verified element text equals 'unbelievable sample text'
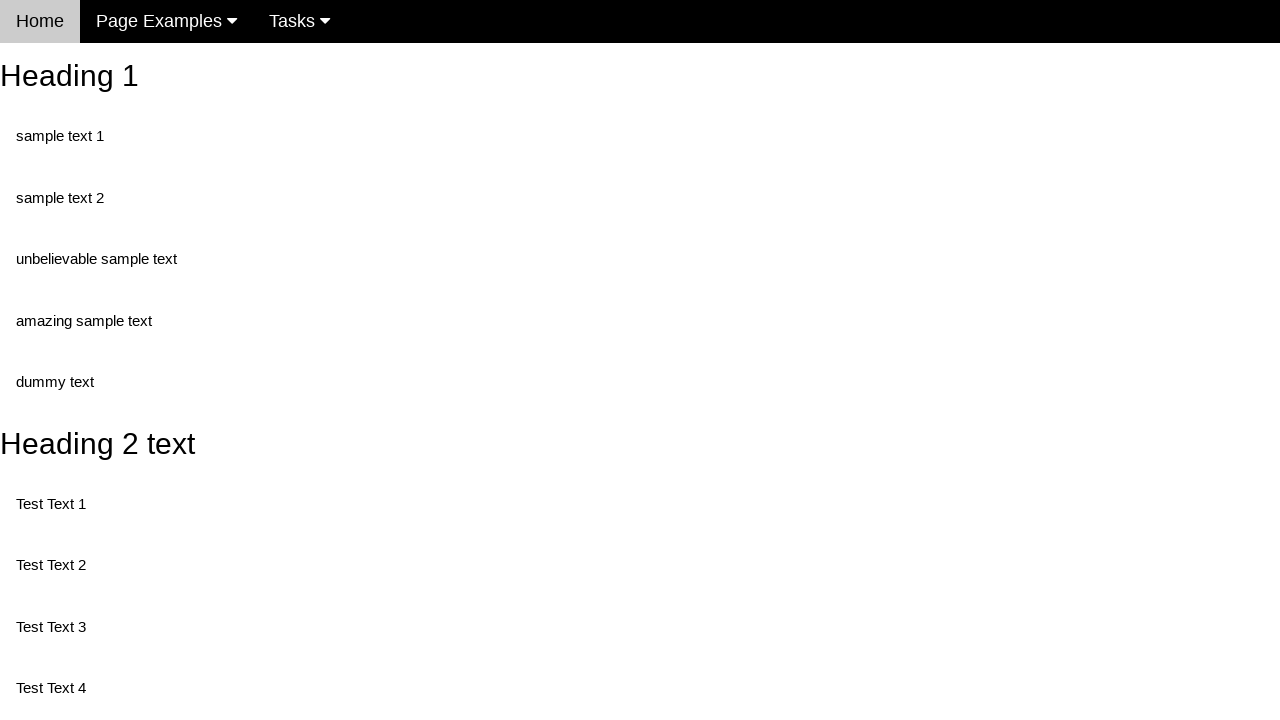

Verified element text does not equal 'wrong text'
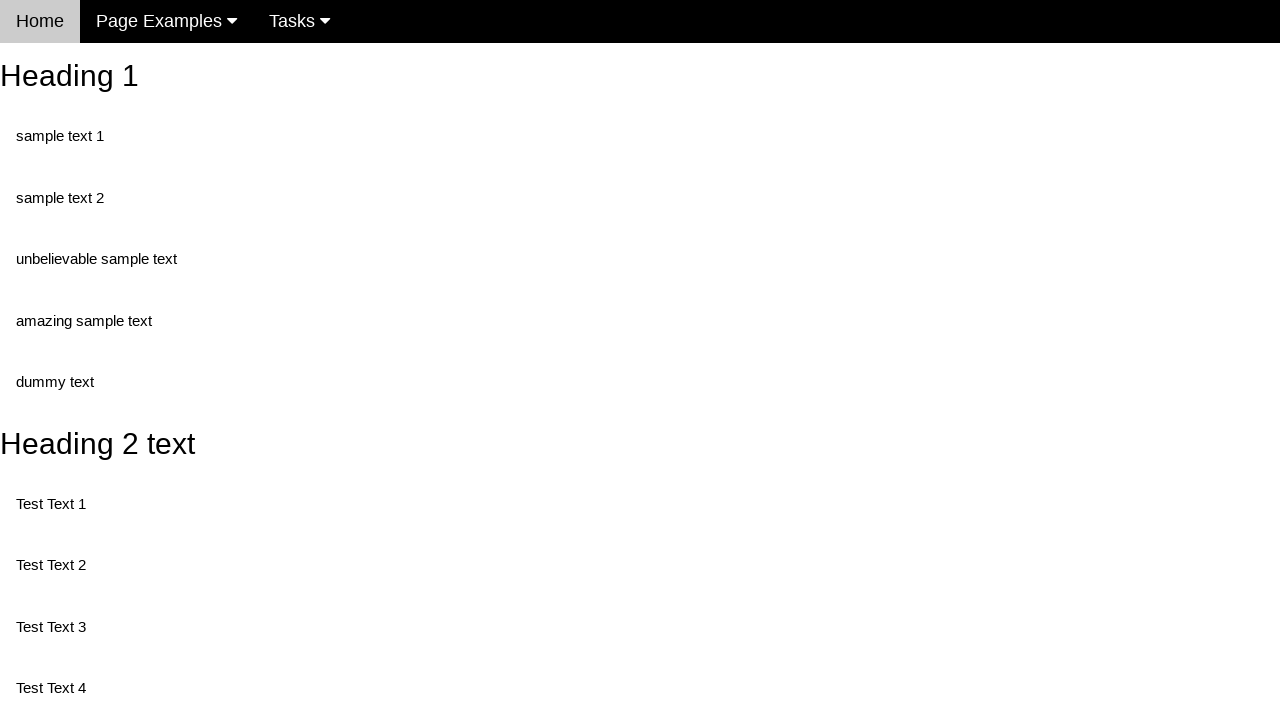

Verified 'wrong text' is not contained in element text
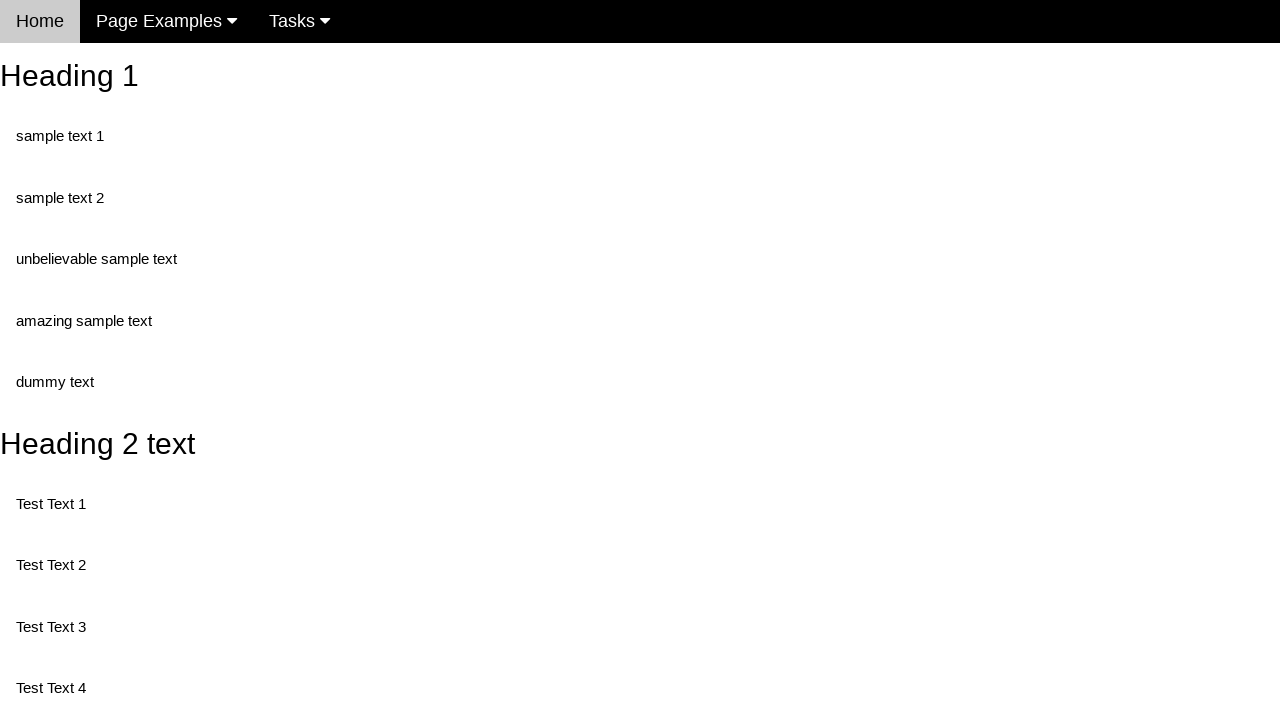

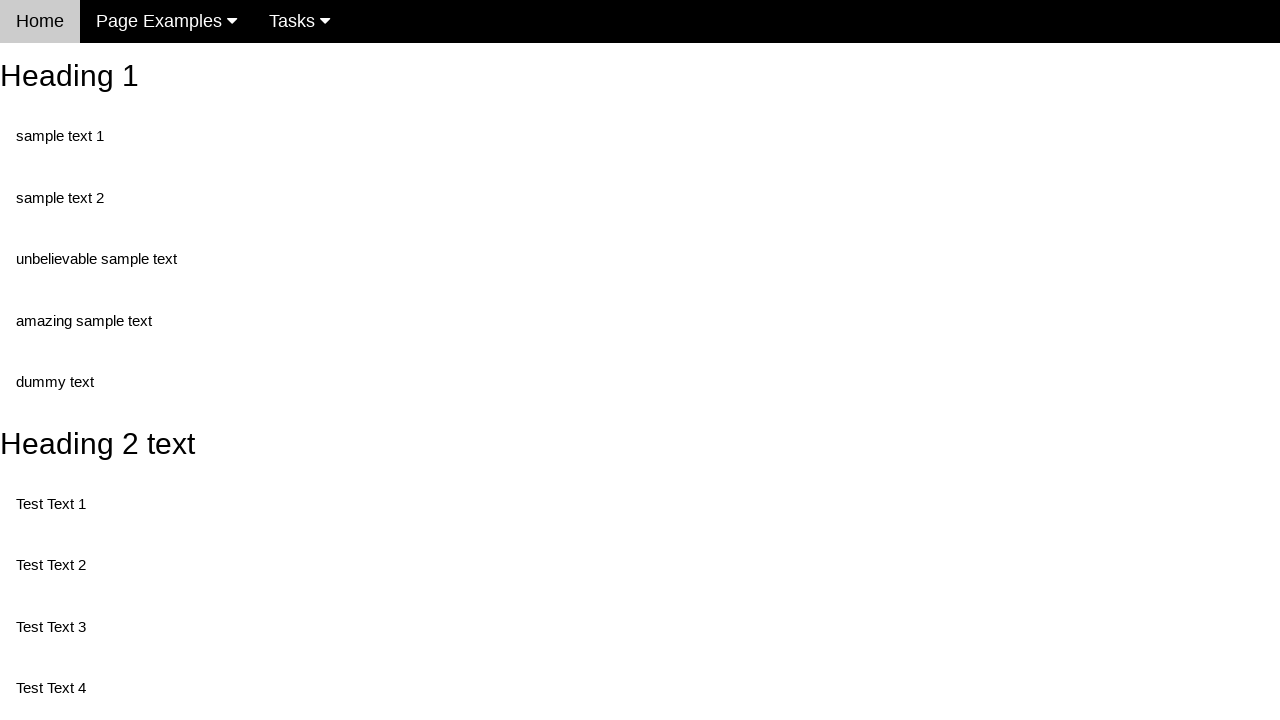